Tests different types of button clicks including double-click and right-click functionality on a demo page

Starting URL: https://demoqa.com/buttons

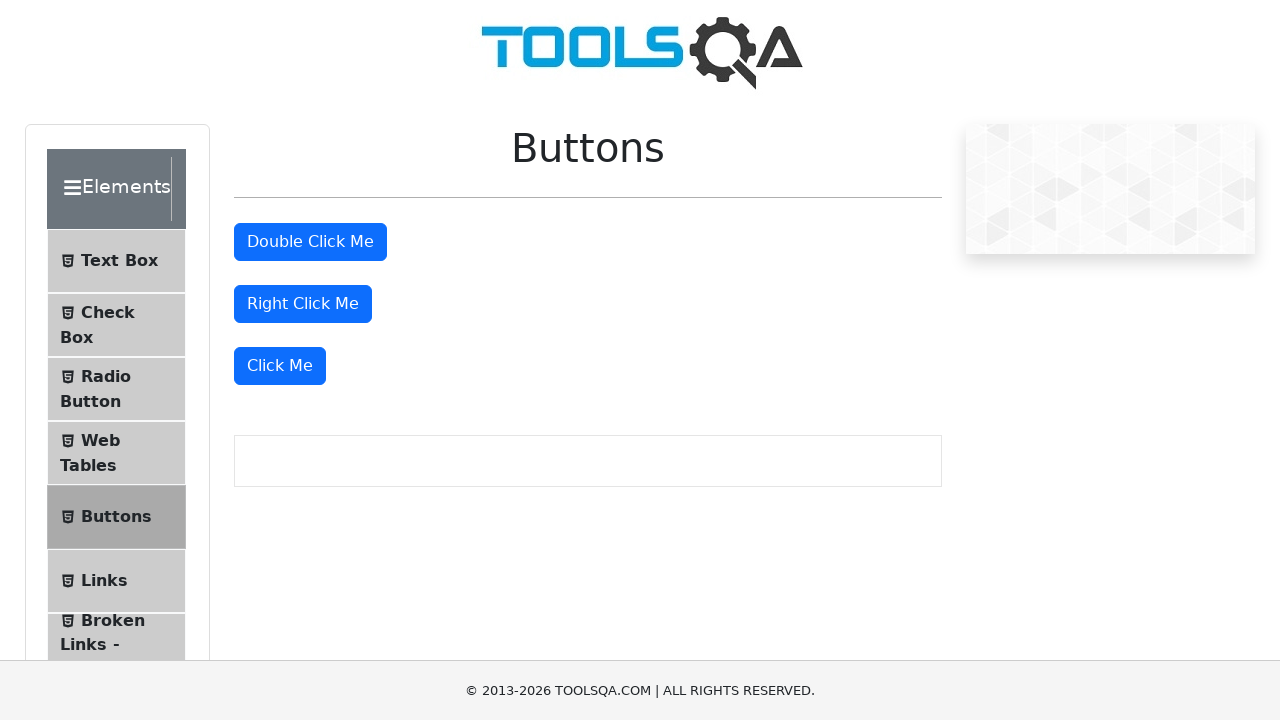

Double-clicked the double-click button at (310, 242) on #doubleClickBtn
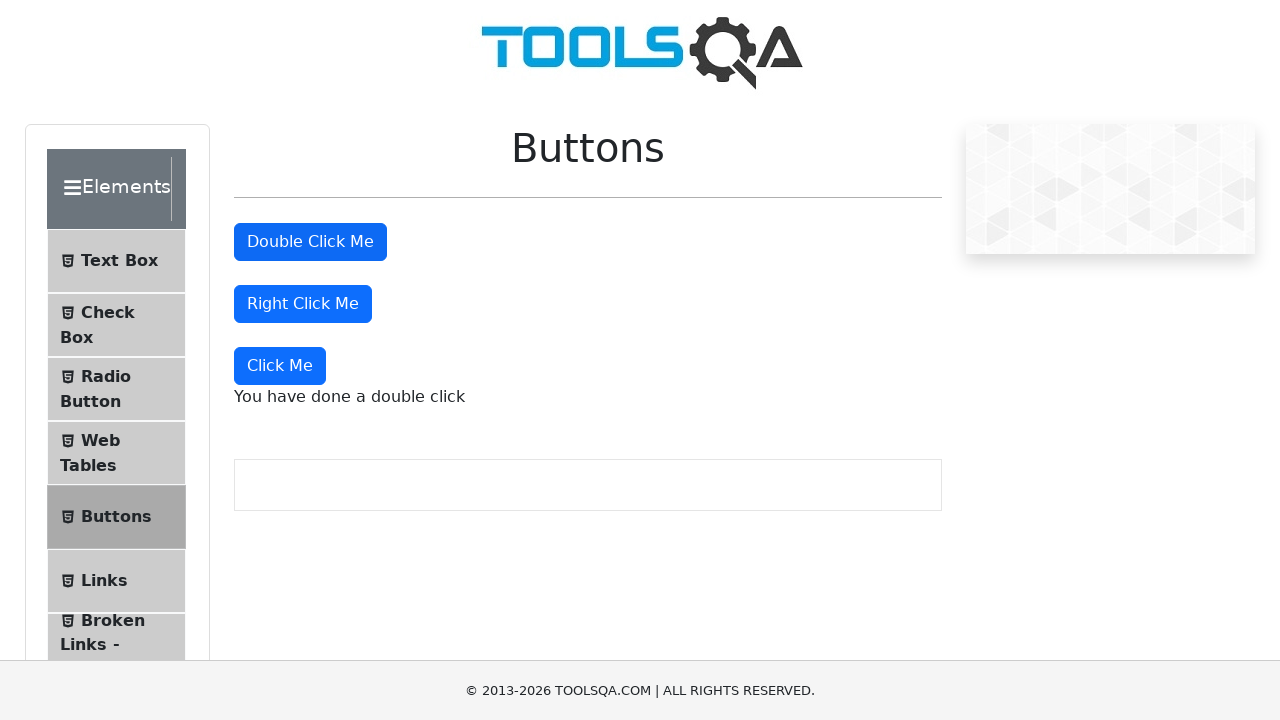

Double-click message appeared and was verified
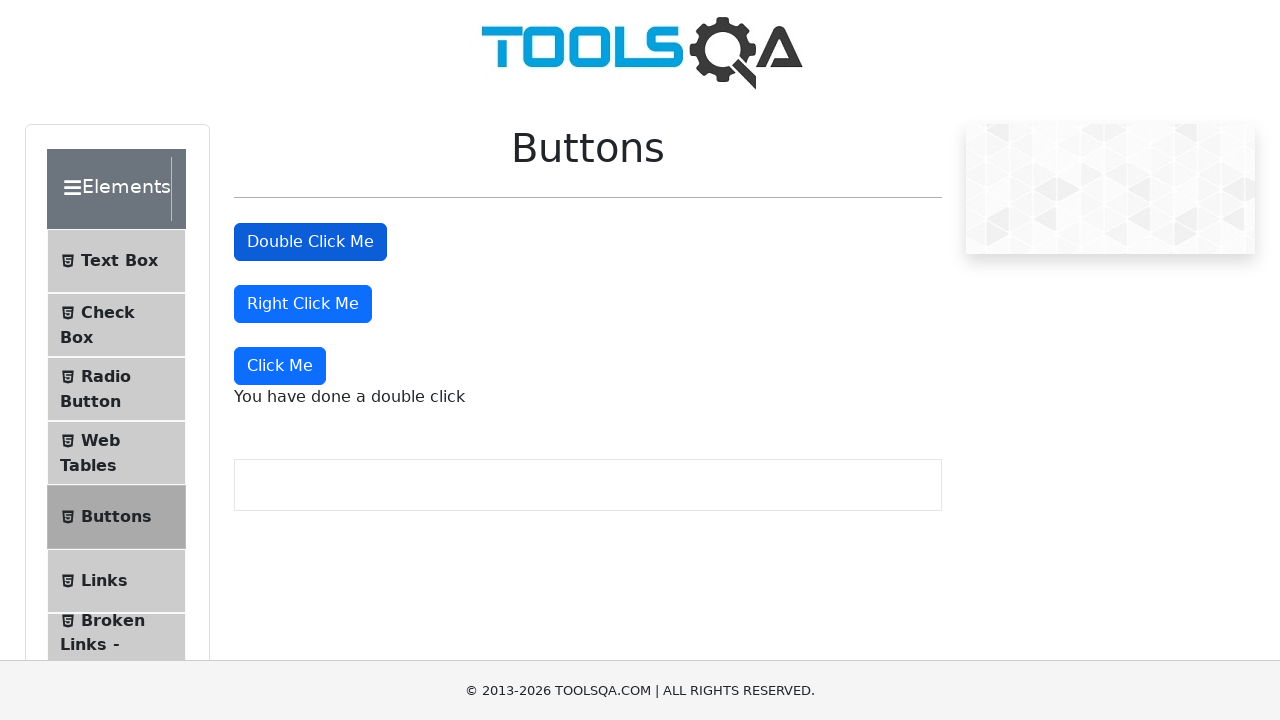

Right-clicked the right-click button at (303, 304) on #rightClickBtn
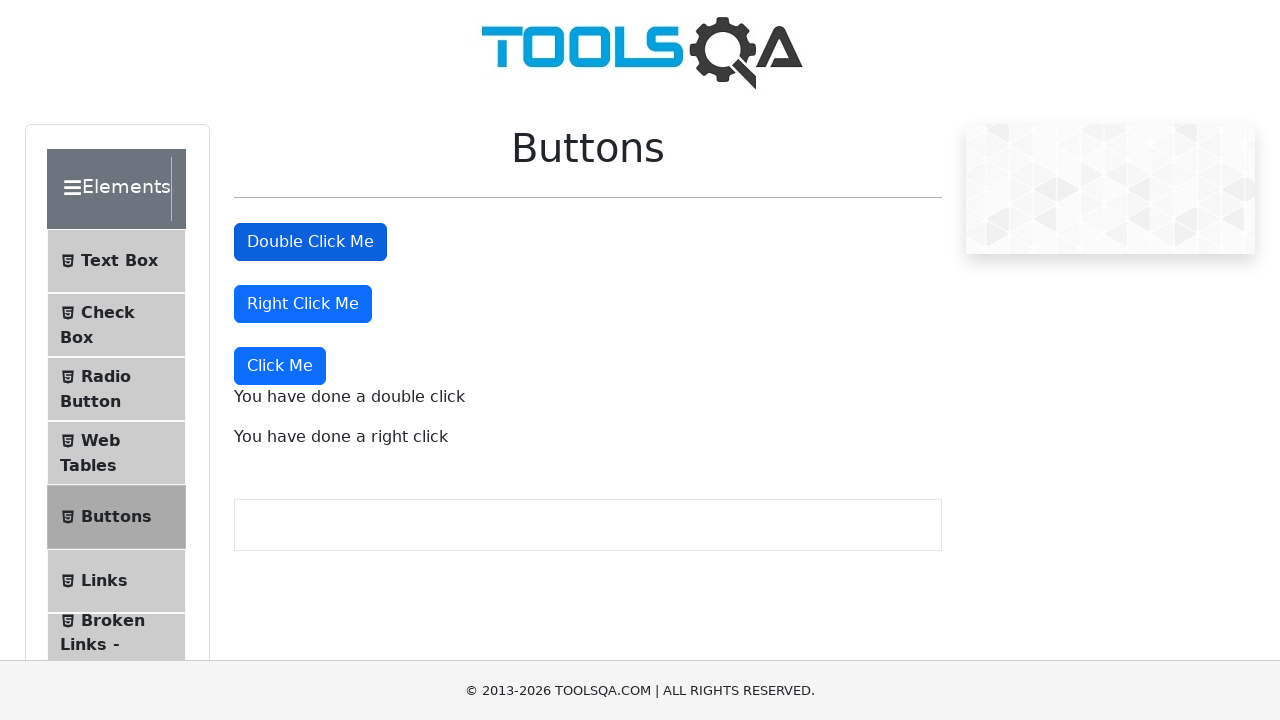

Right-click message appeared and was verified
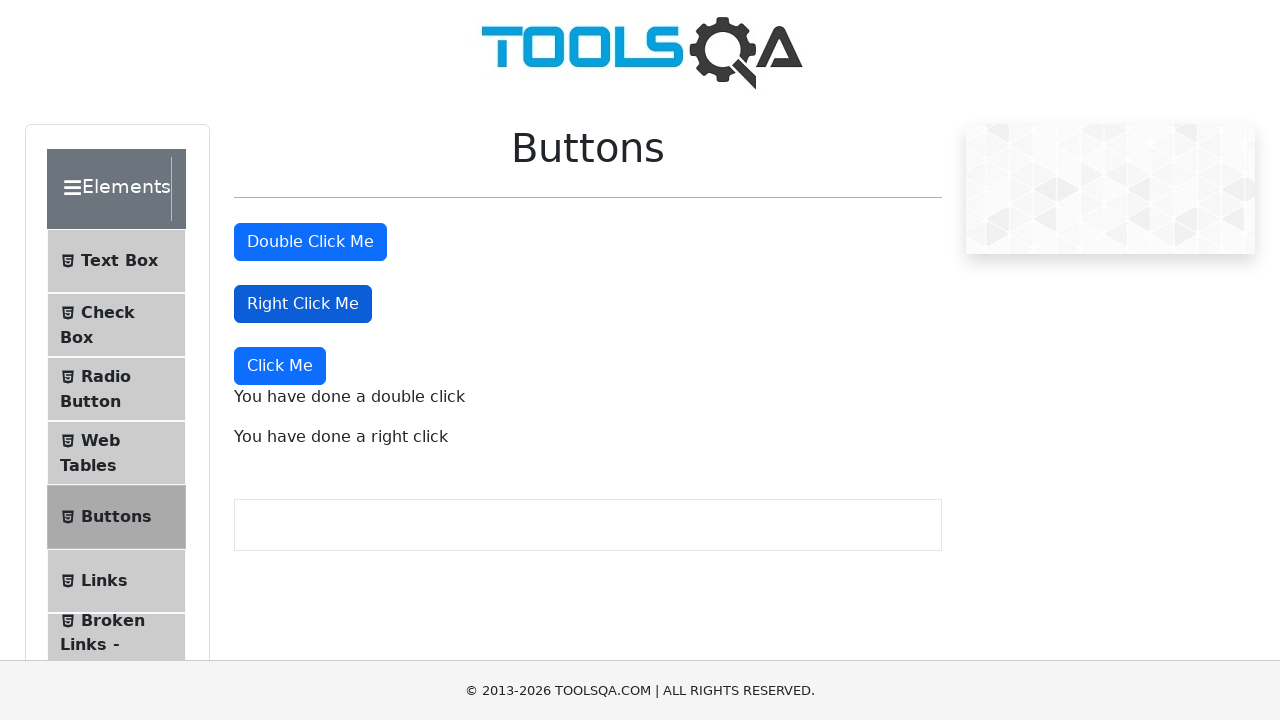

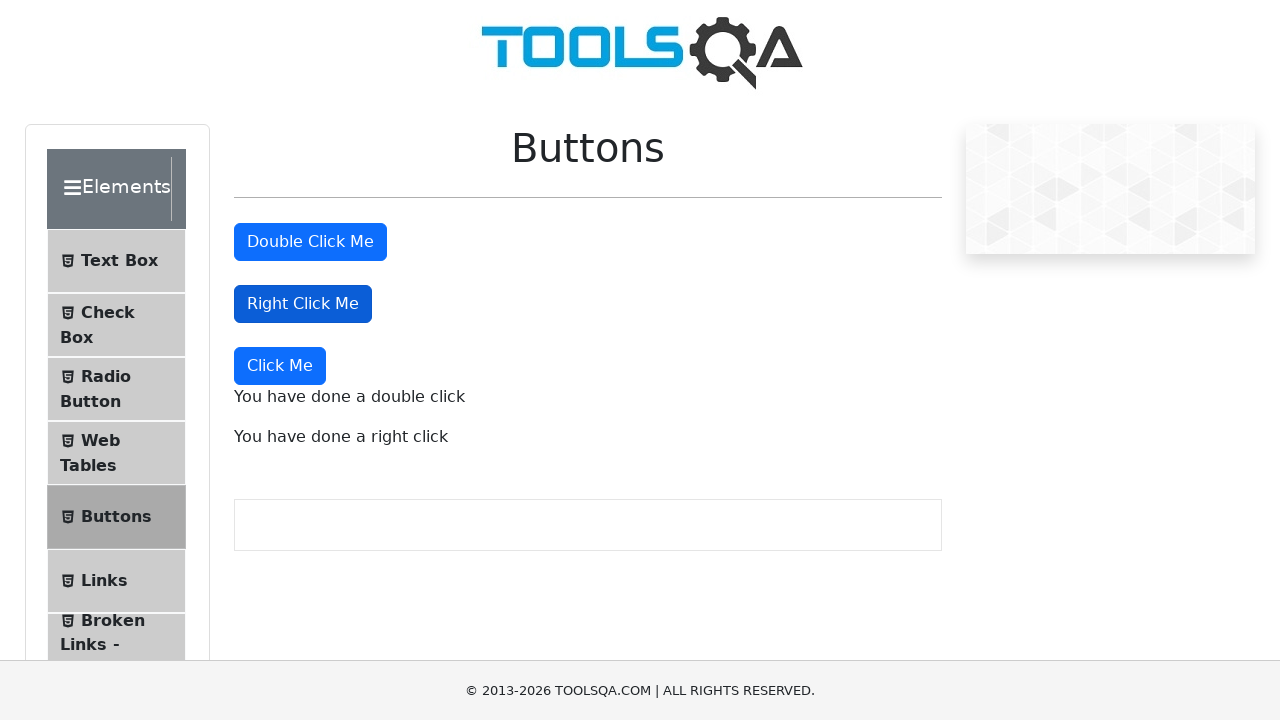